Tests various button properties including clicking a button to navigate to dashboard, getting button position, color, and size properties

Starting URL: https://www.leafground.com/button.xhtml

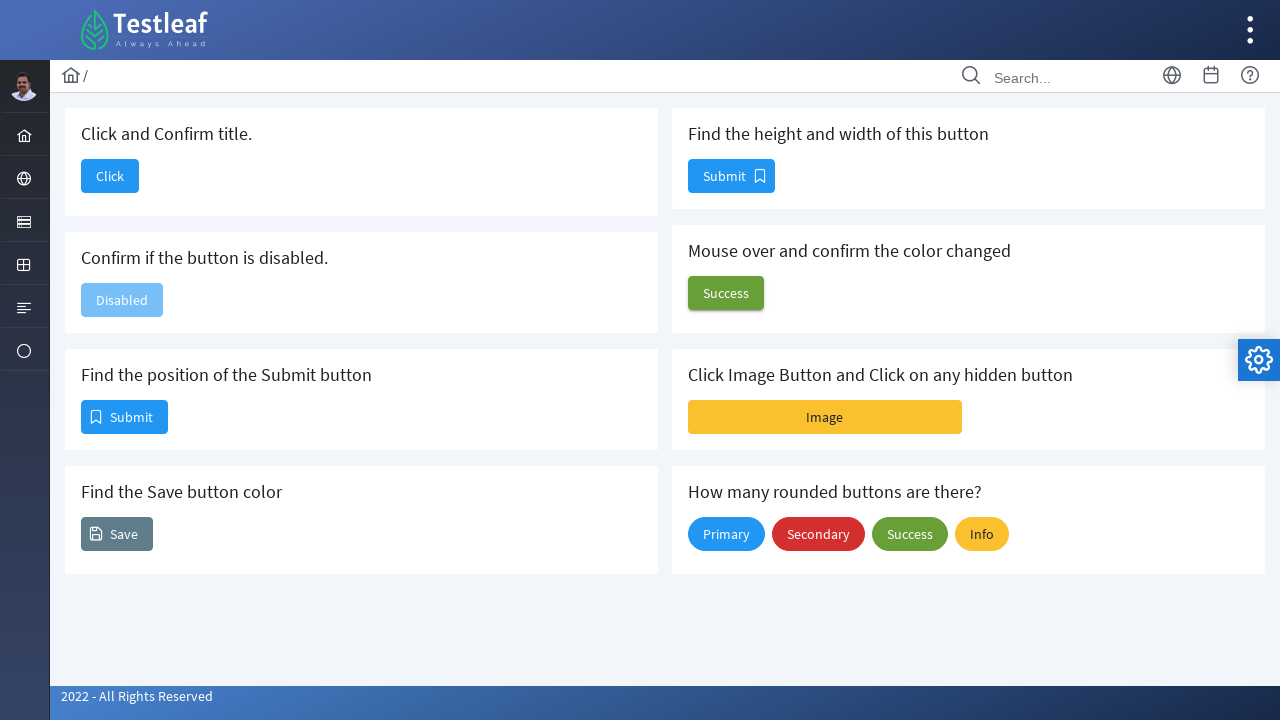

Clicked button to navigate to Dashboard at (110, 176) on xpath=//*[@id="j_idt88:j_idt90"]
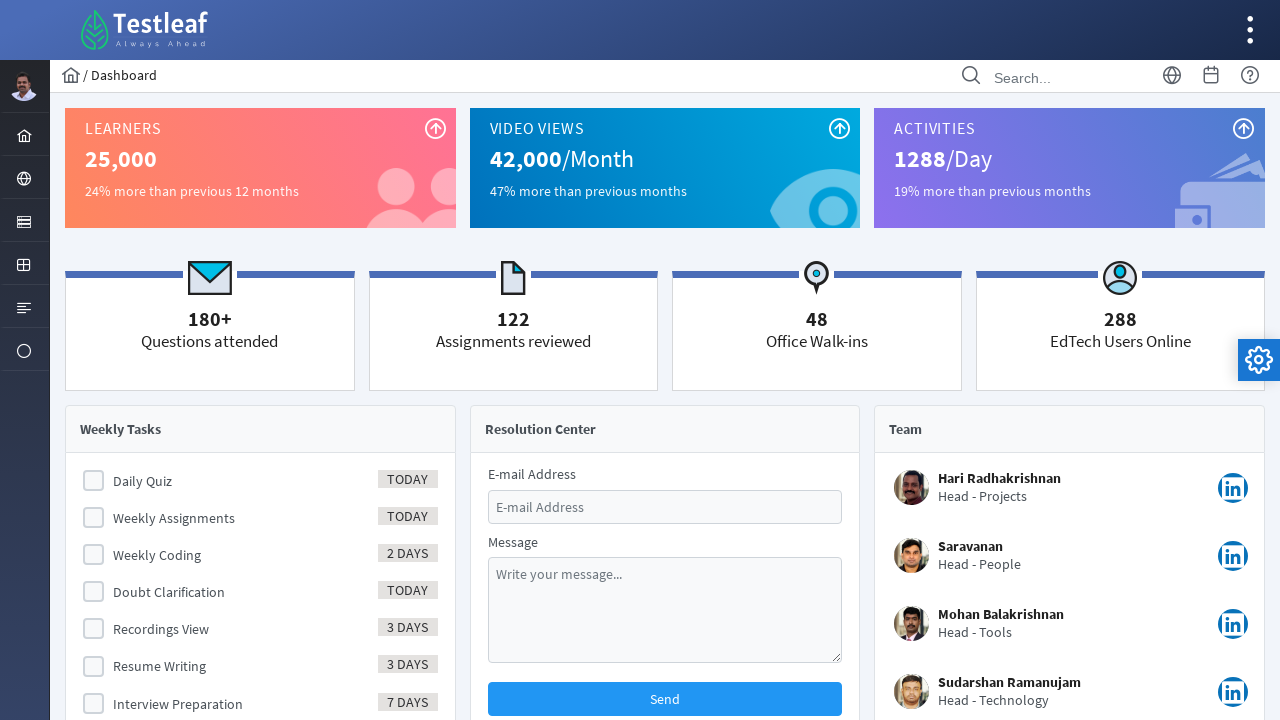

Dashboard page loaded
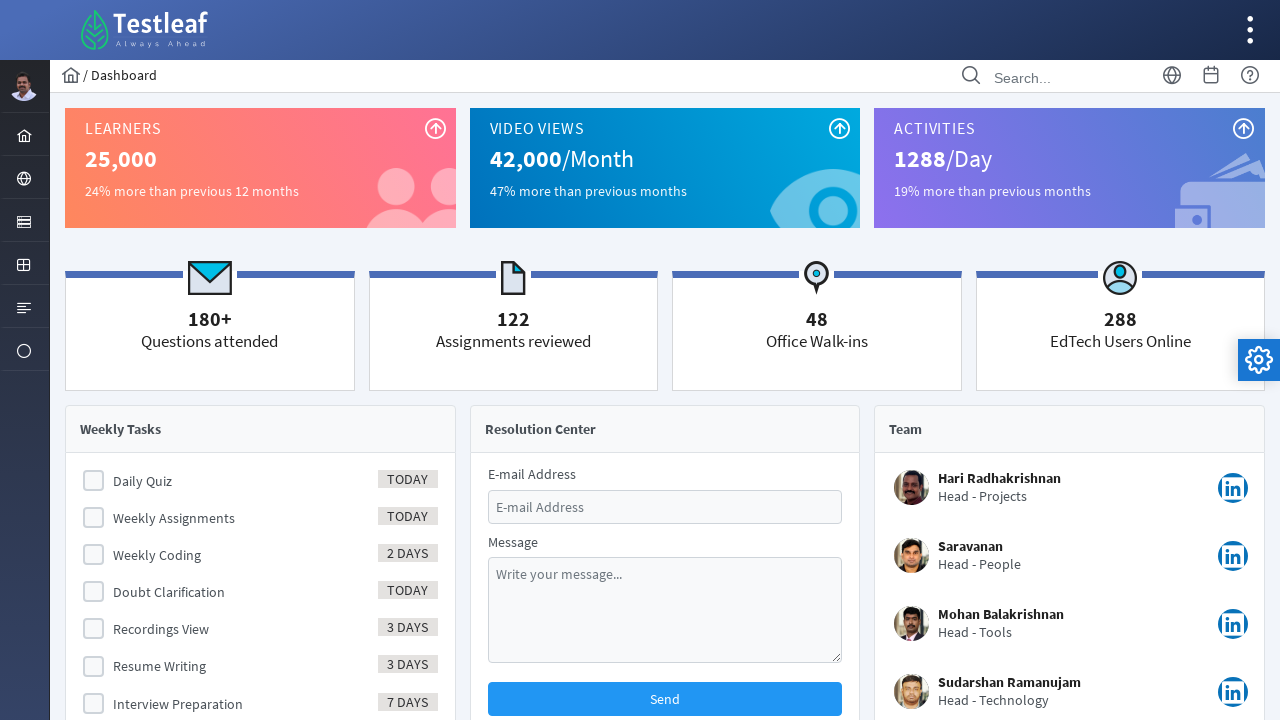

Verified page title is 'Dashboard'
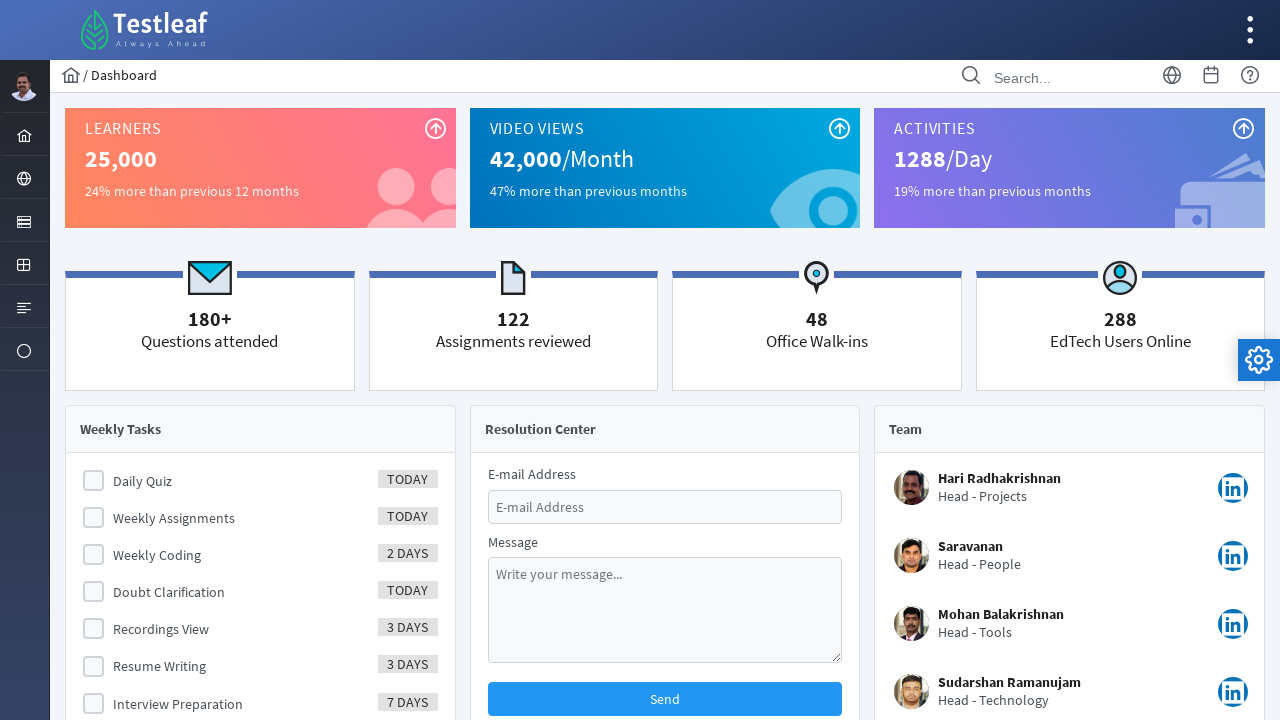

Navigated back to button test page
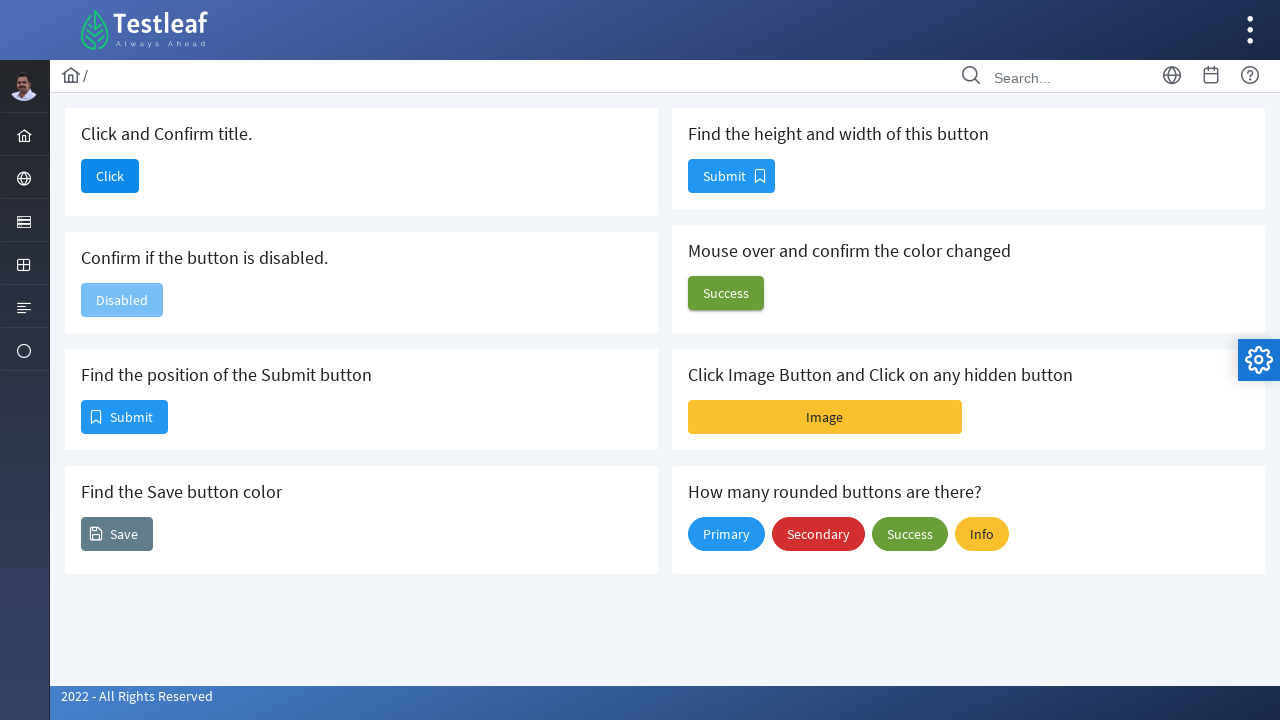

Retrieved bounding box for position button
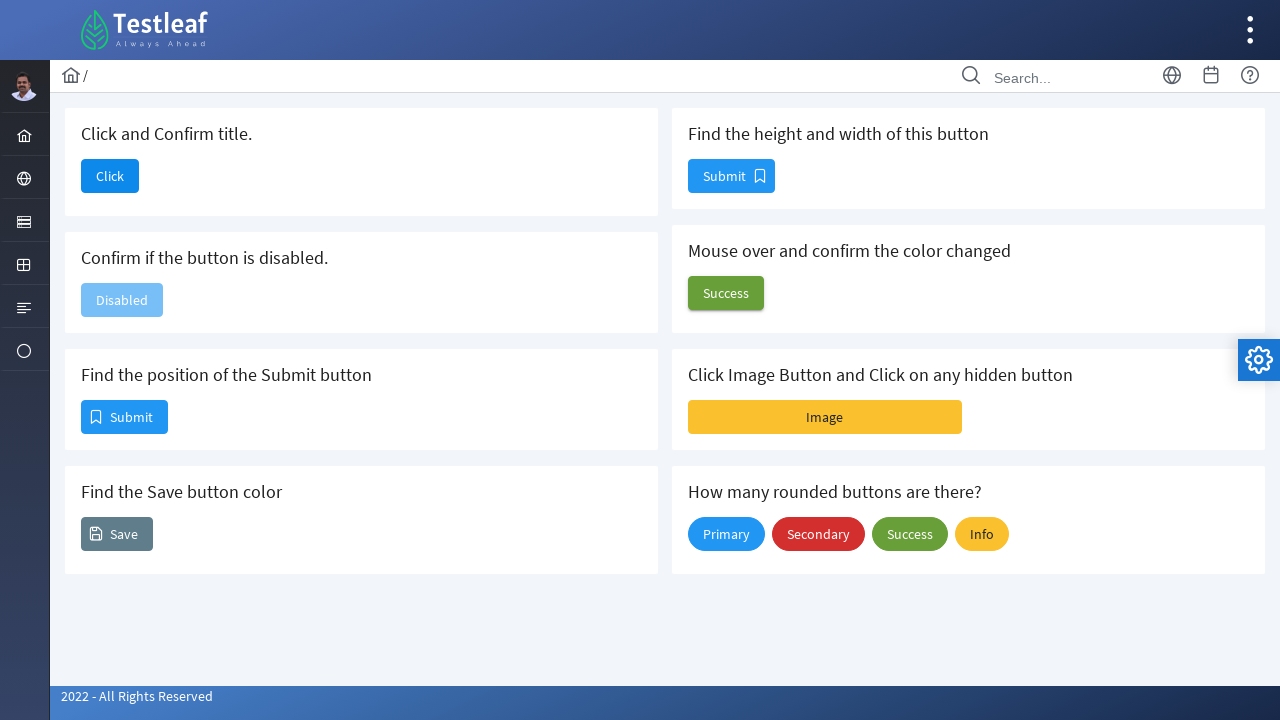

Button position - X: 81, Y: 400
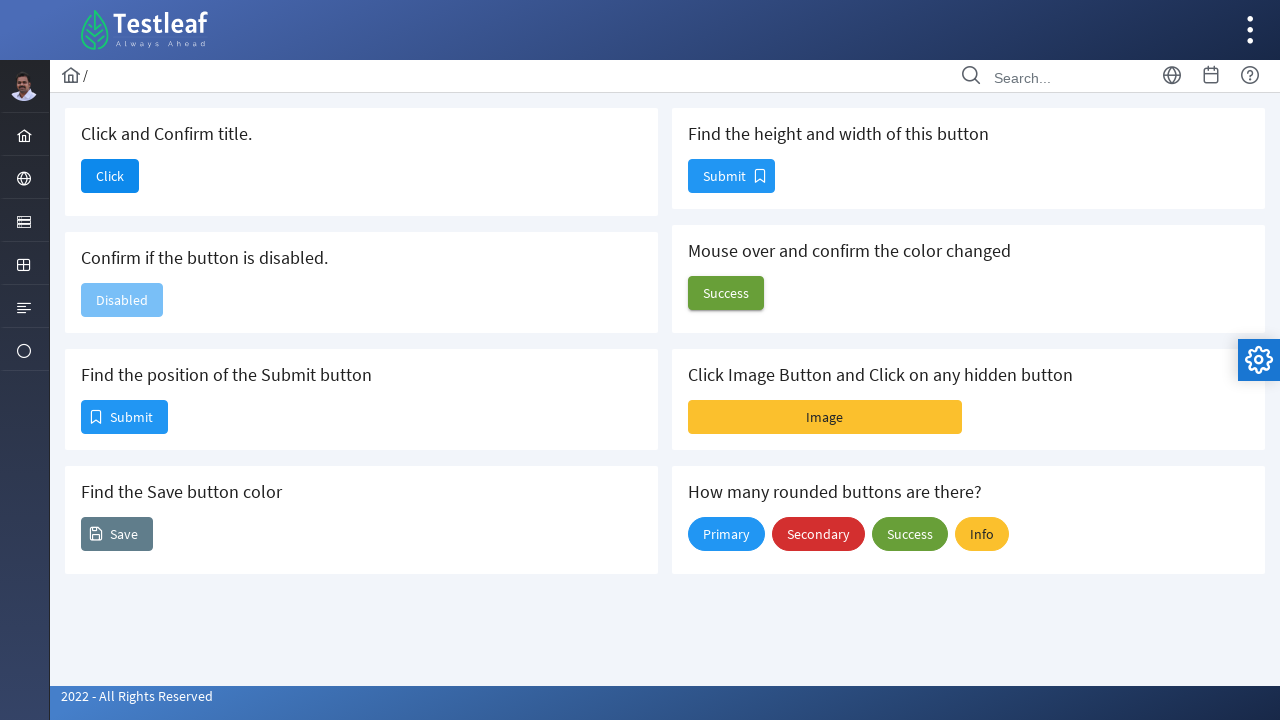

Retrieved button background color: rgb(96, 125, 139)
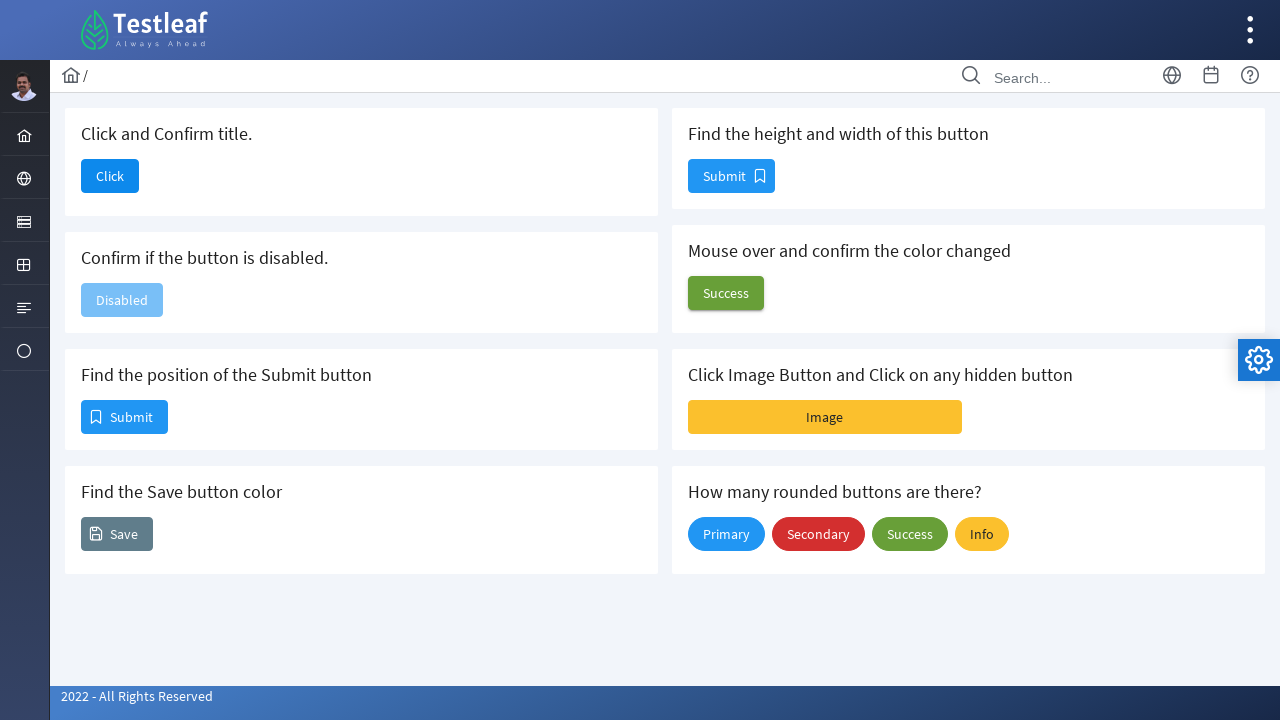

Retrieved bounding box for size button
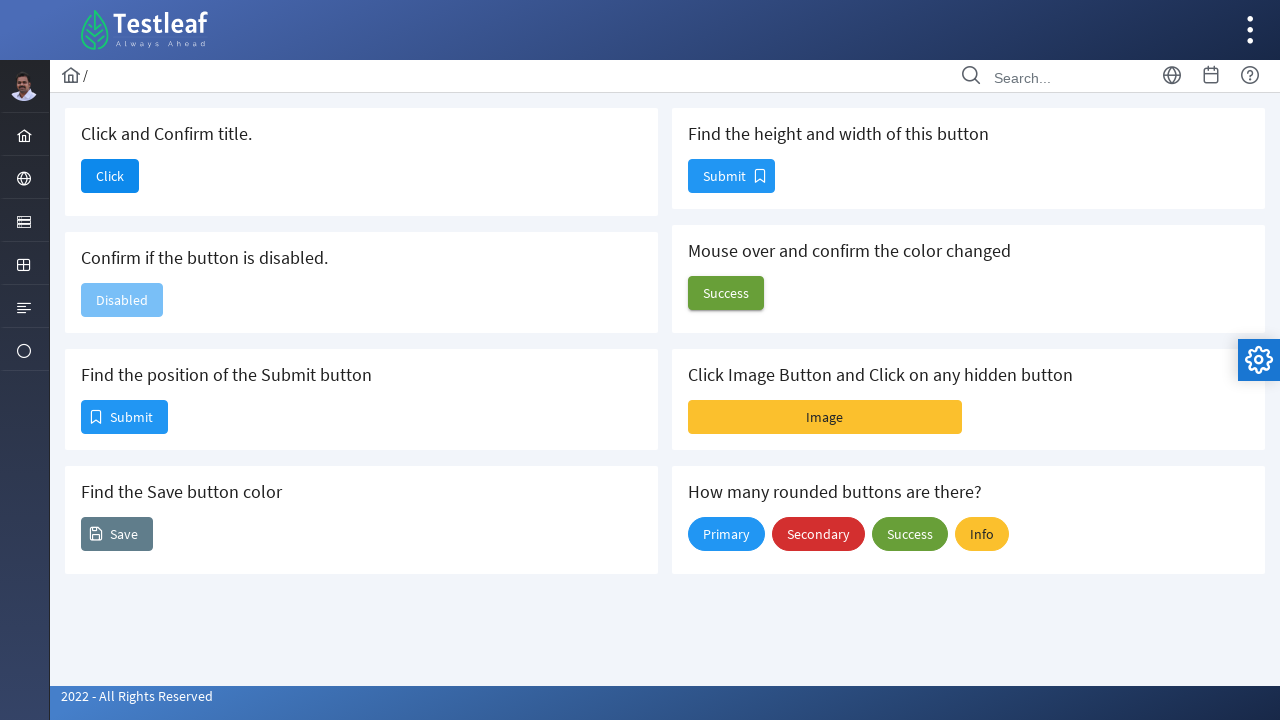

Button size - Height: 34, Width: 87
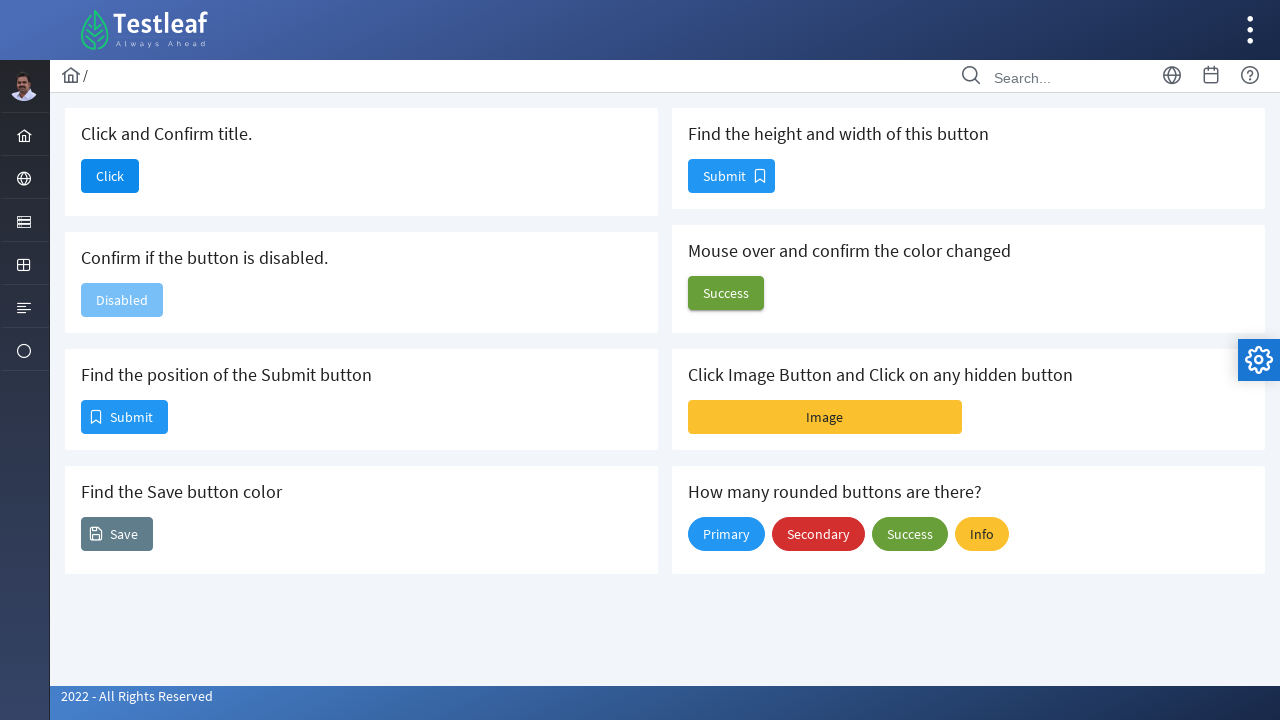

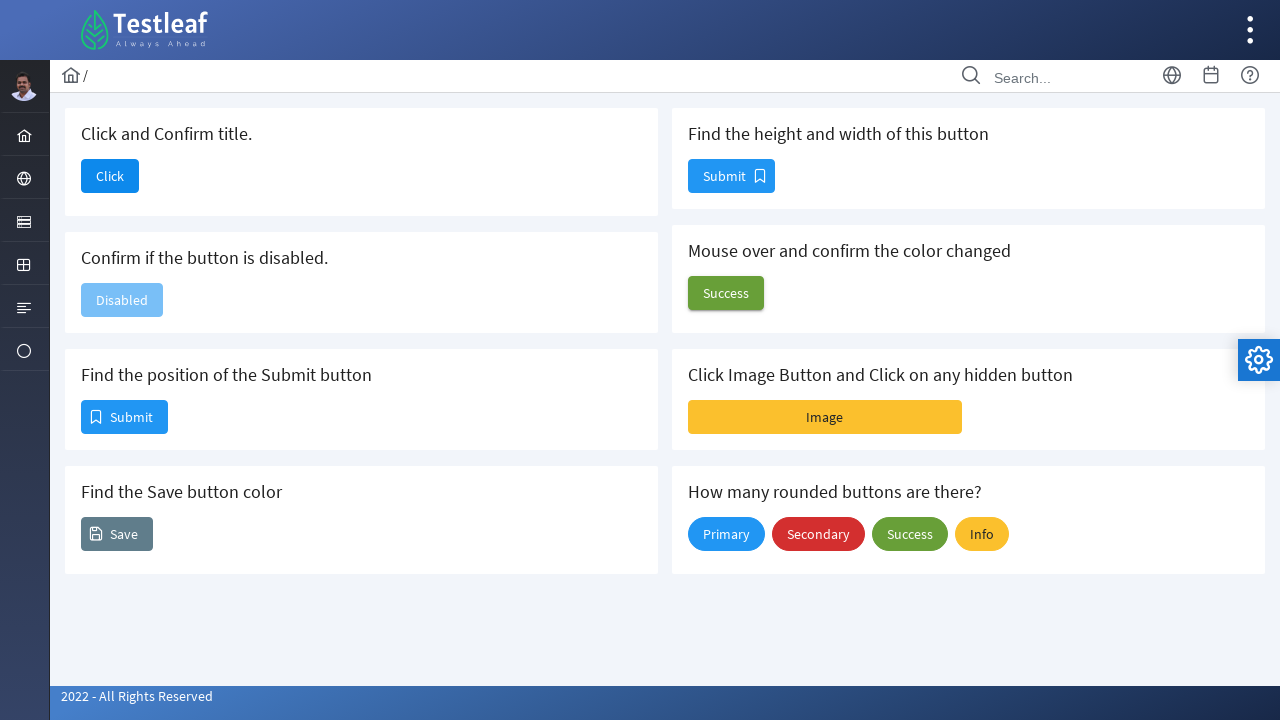